Tests dynamic loading functionality by clicking a start button and verifying that "Hello World!" text appears after the content loads

Starting URL: https://the-internet.herokuapp.com/dynamic_loading/1

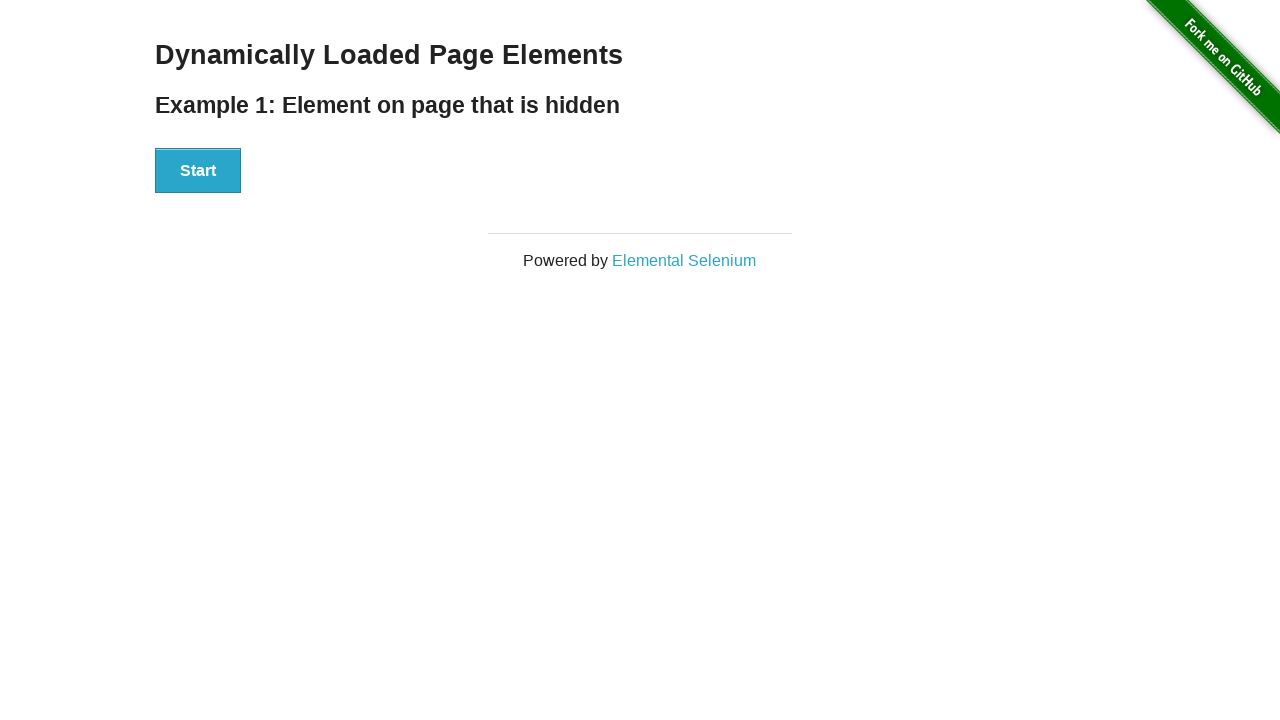

Clicked Start button to trigger dynamic loading at (198, 171) on #start > button
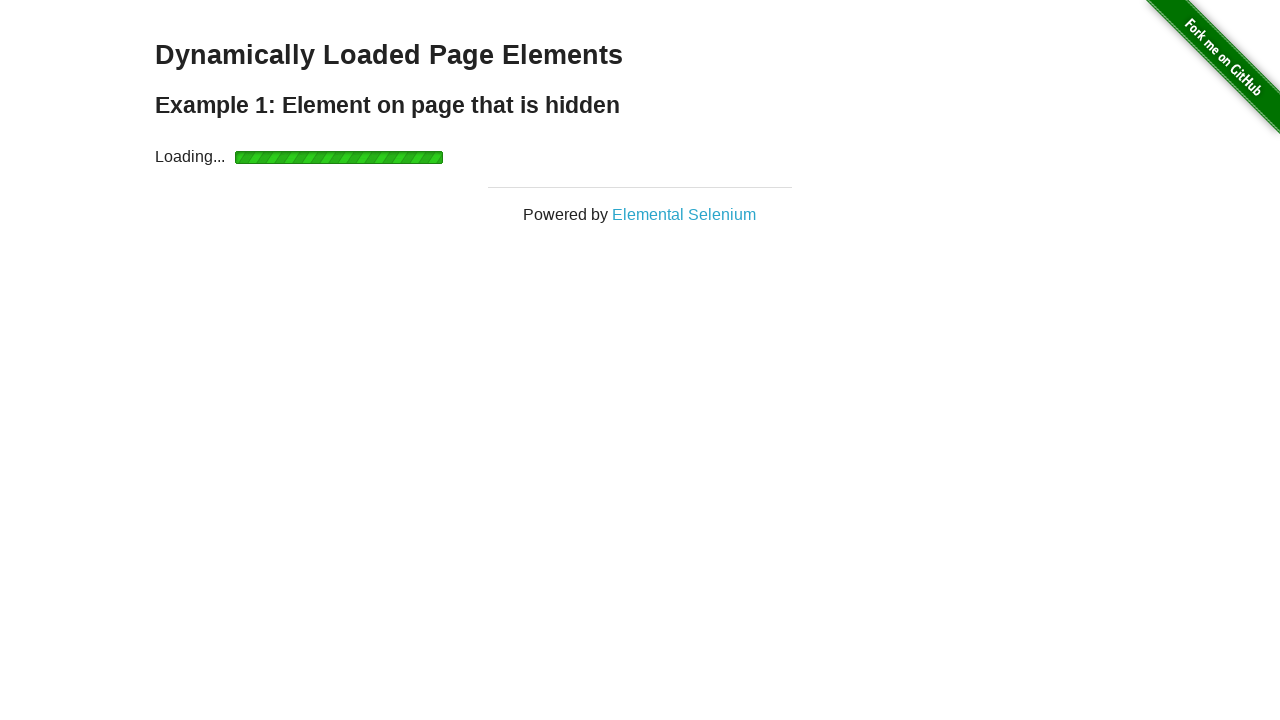

Waited for 'Hello World!' text to become visible
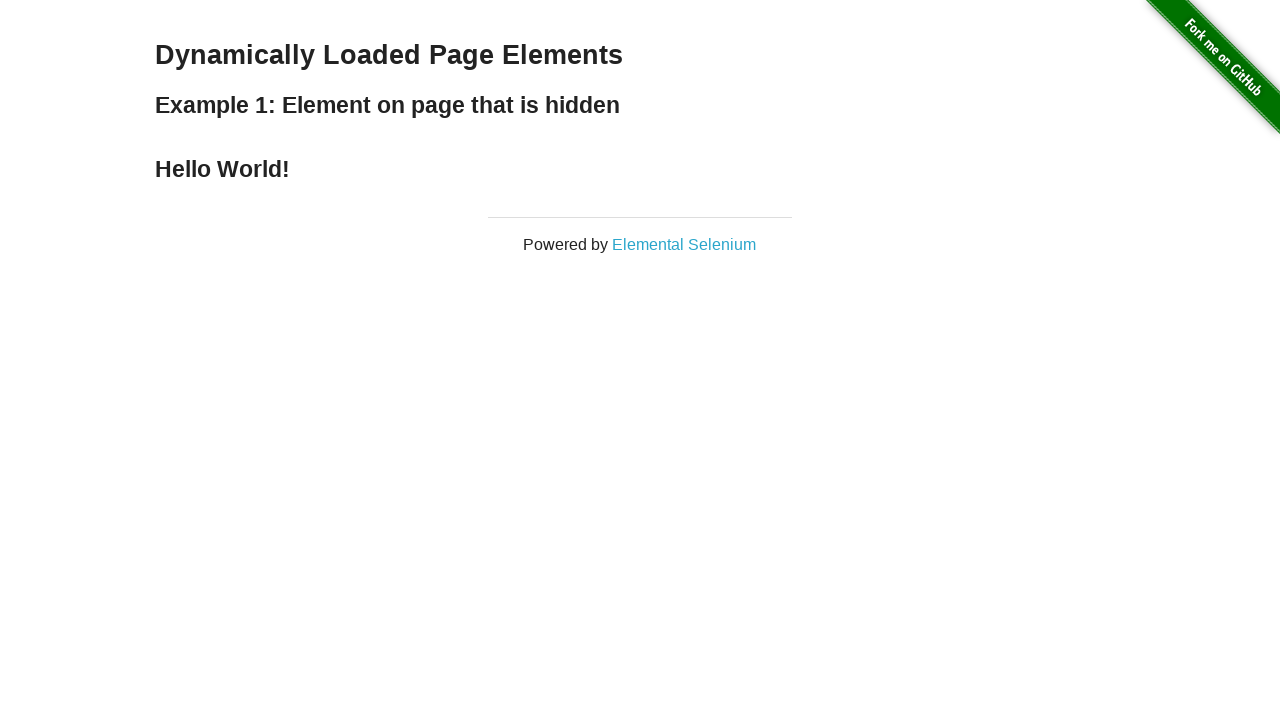

Located the 'Hello World!' text element
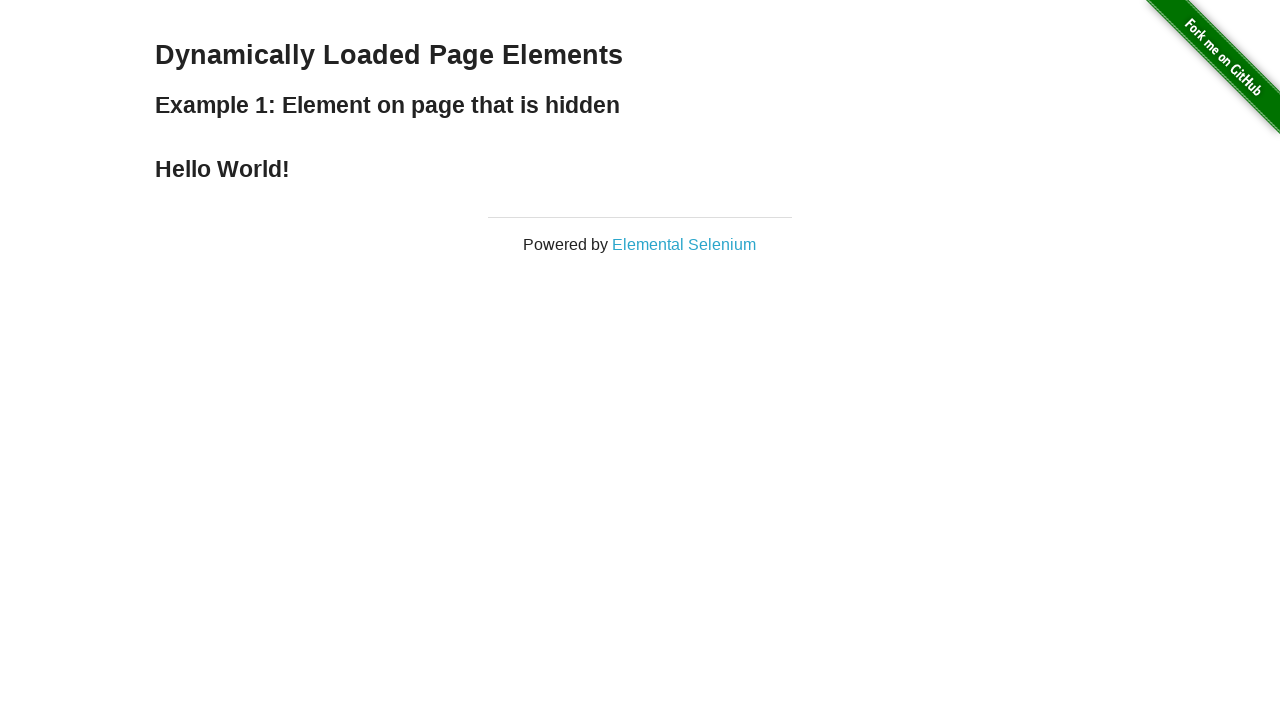

Verified that text content equals 'Hello World!'
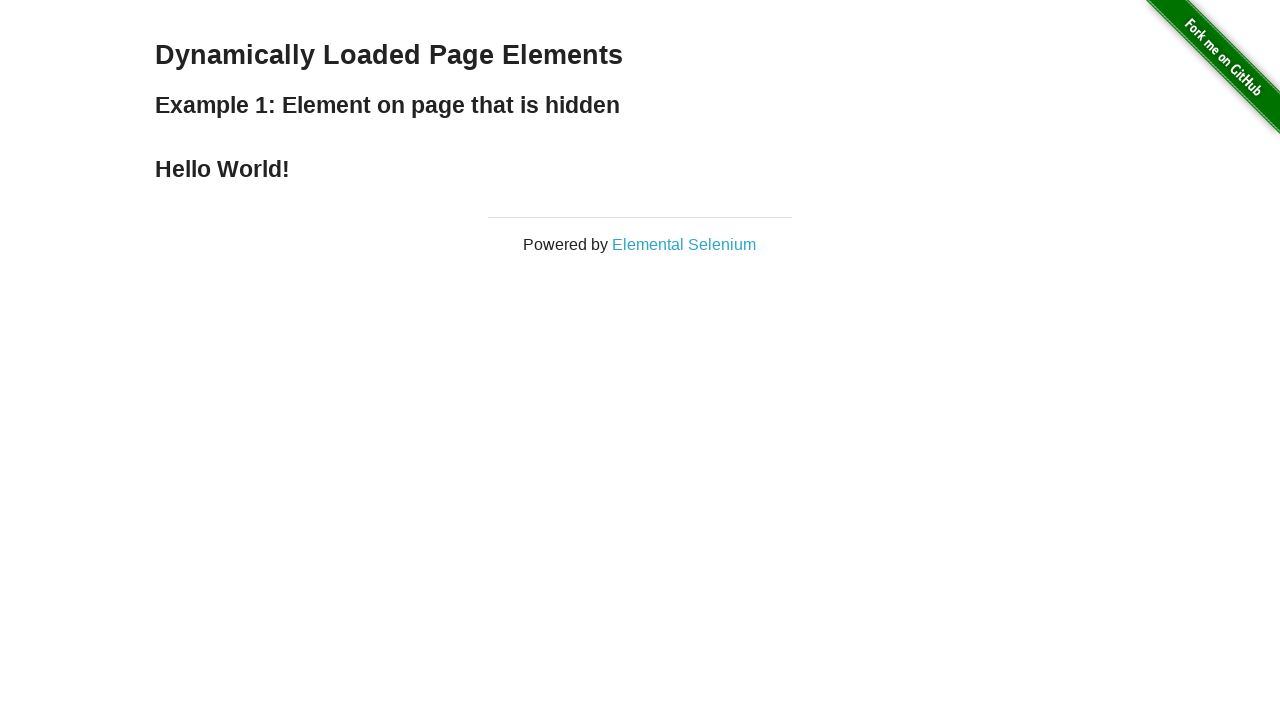

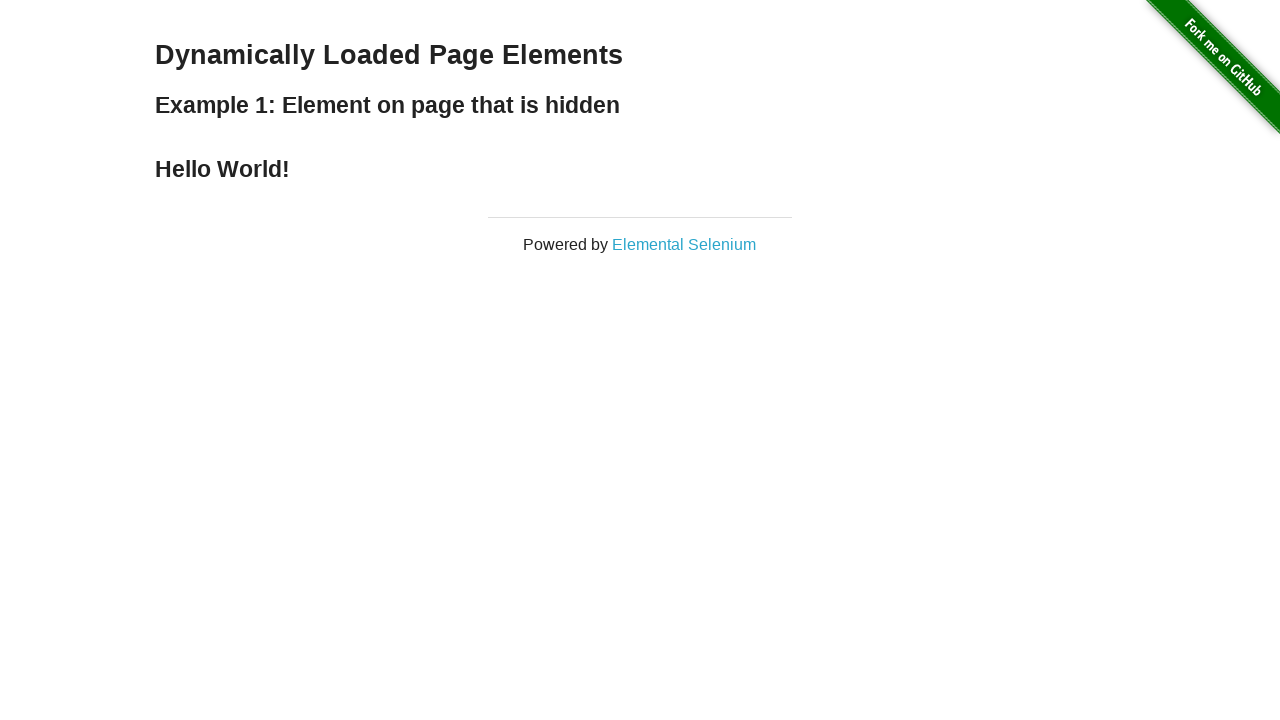